Tests accepting a JavaScript alert by clicking the first button, accepting the alert dialog, and verifying the result message displays "You successfully clicked an alert"

Starting URL: https://testcenter.techproeducation.com/index.php?page=javascript-alerts

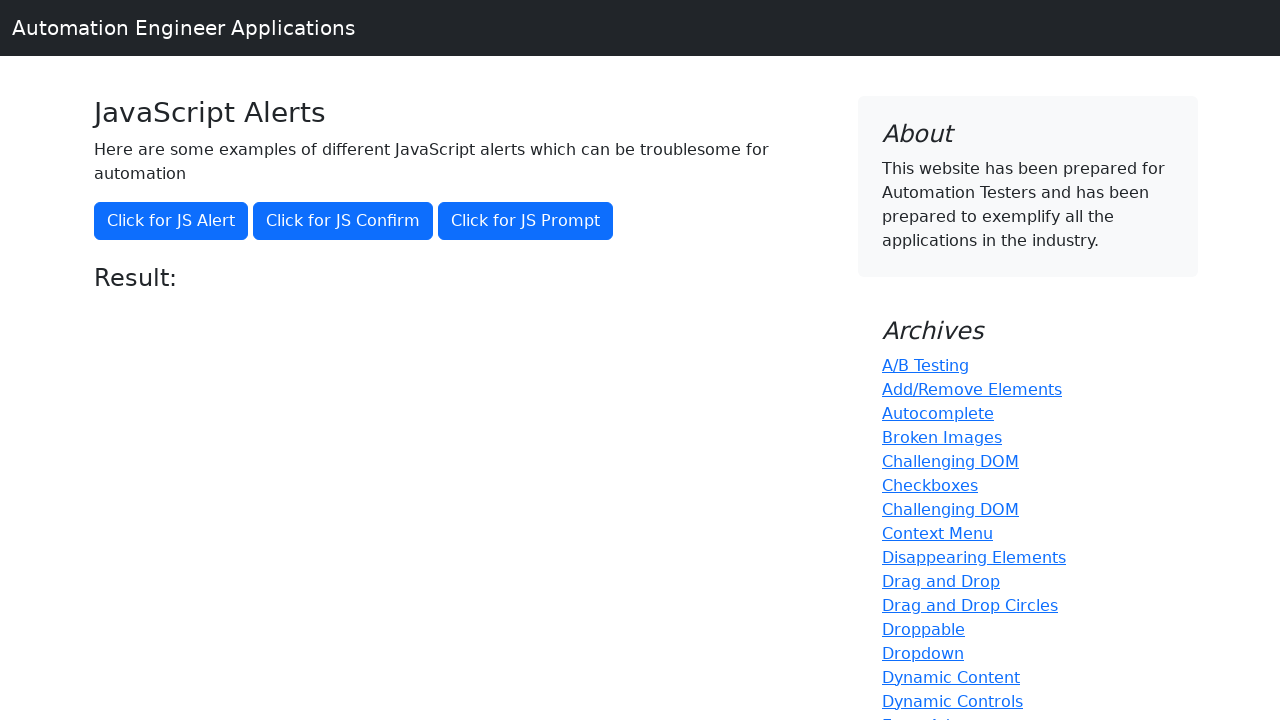

Clicked 'Click for JS Alert' button to trigger JavaScript alert at (171, 221) on xpath=//*[text()='Click for JS Alert']
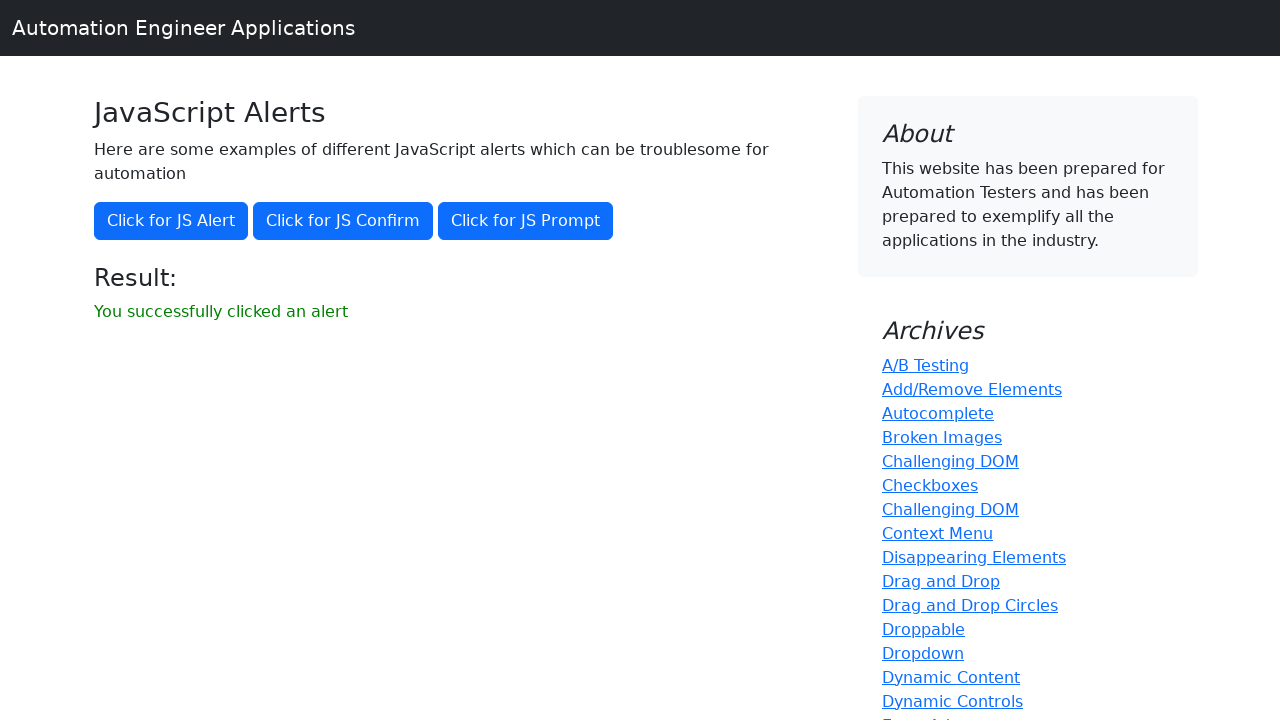

Registered dialog handler to automatically accept alerts
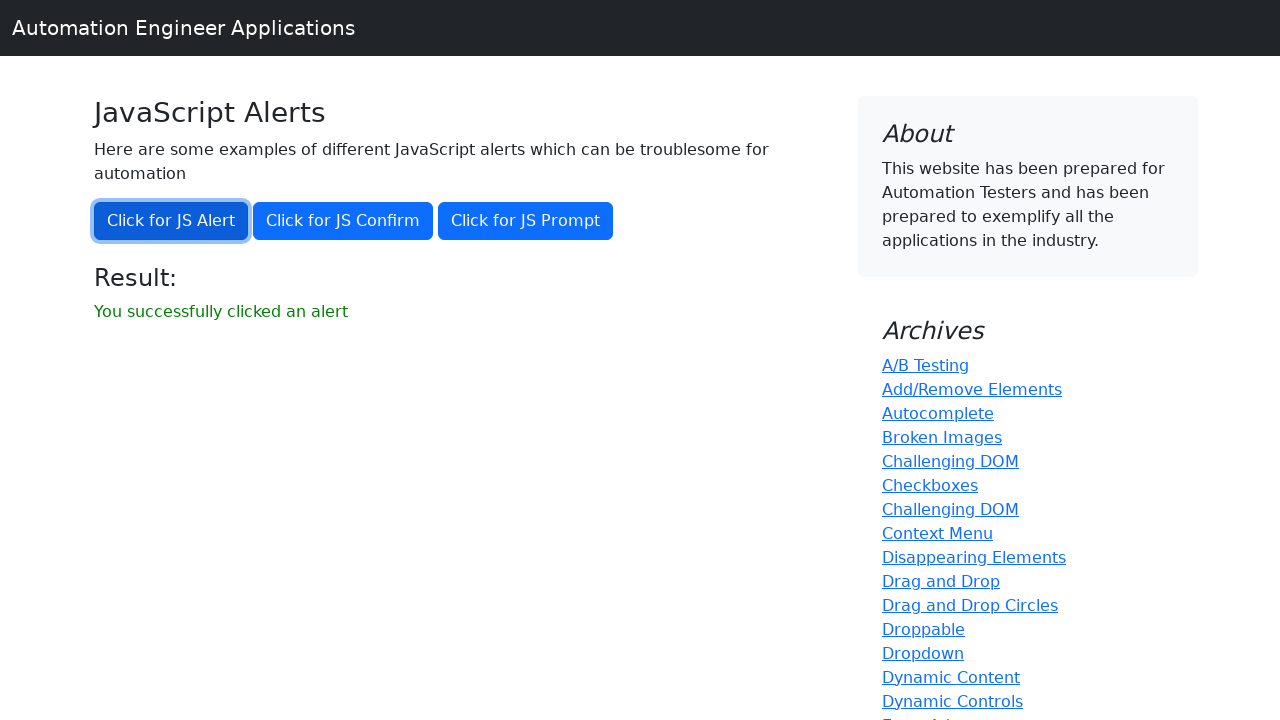

Clicked 'Click for JS Alert' button again to trigger alert and test acceptance at (171, 221) on xpath=//*[text()='Click for JS Alert']
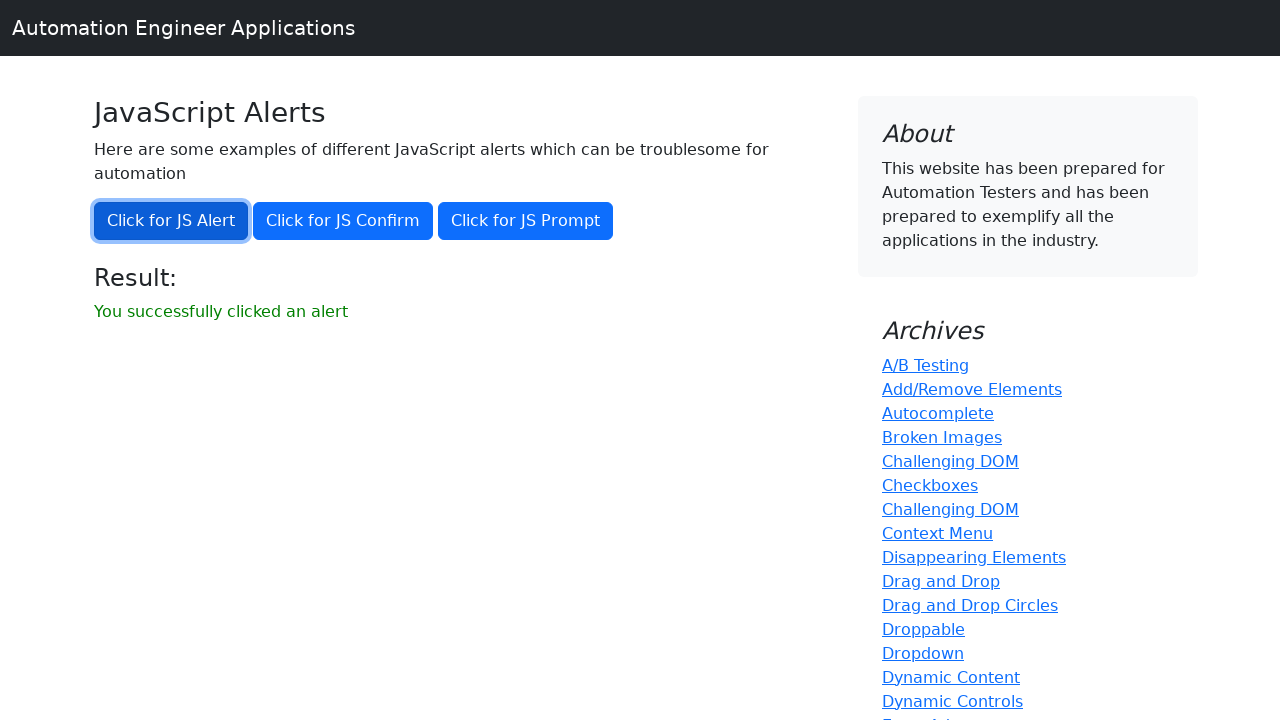

Result message element appeared on page
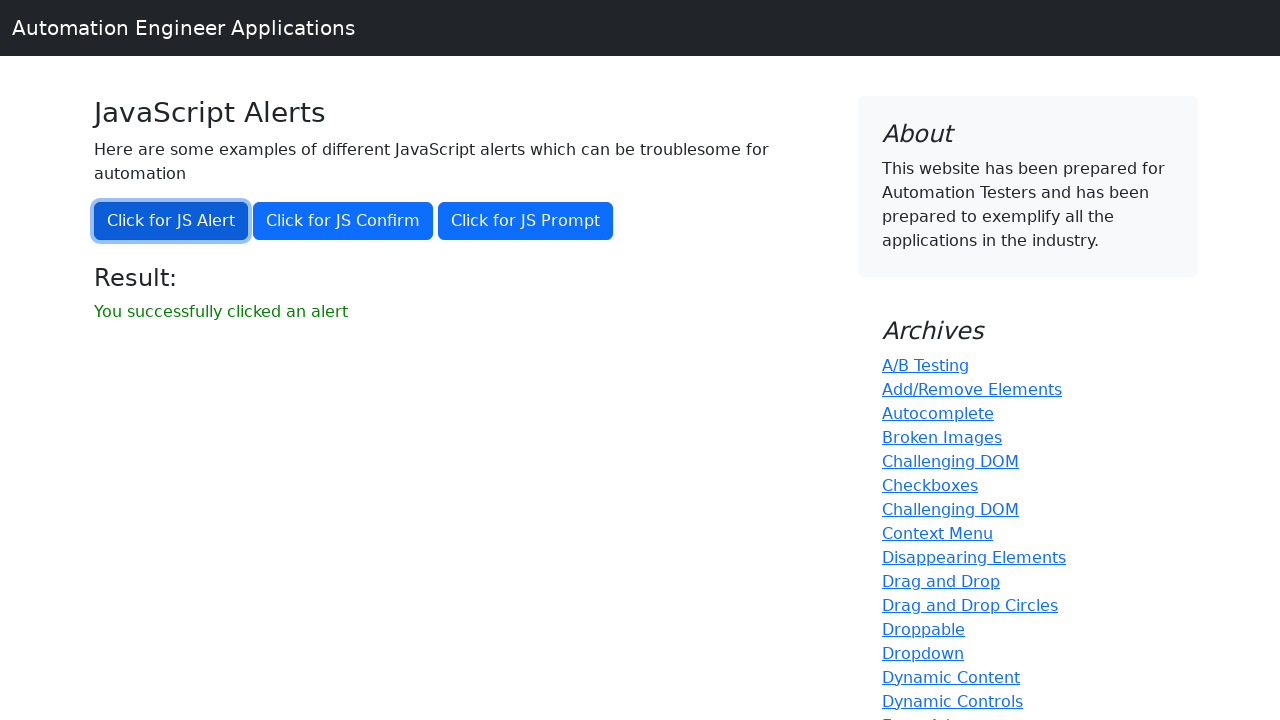

Retrieved result text: 'You successfully clicked an alert'
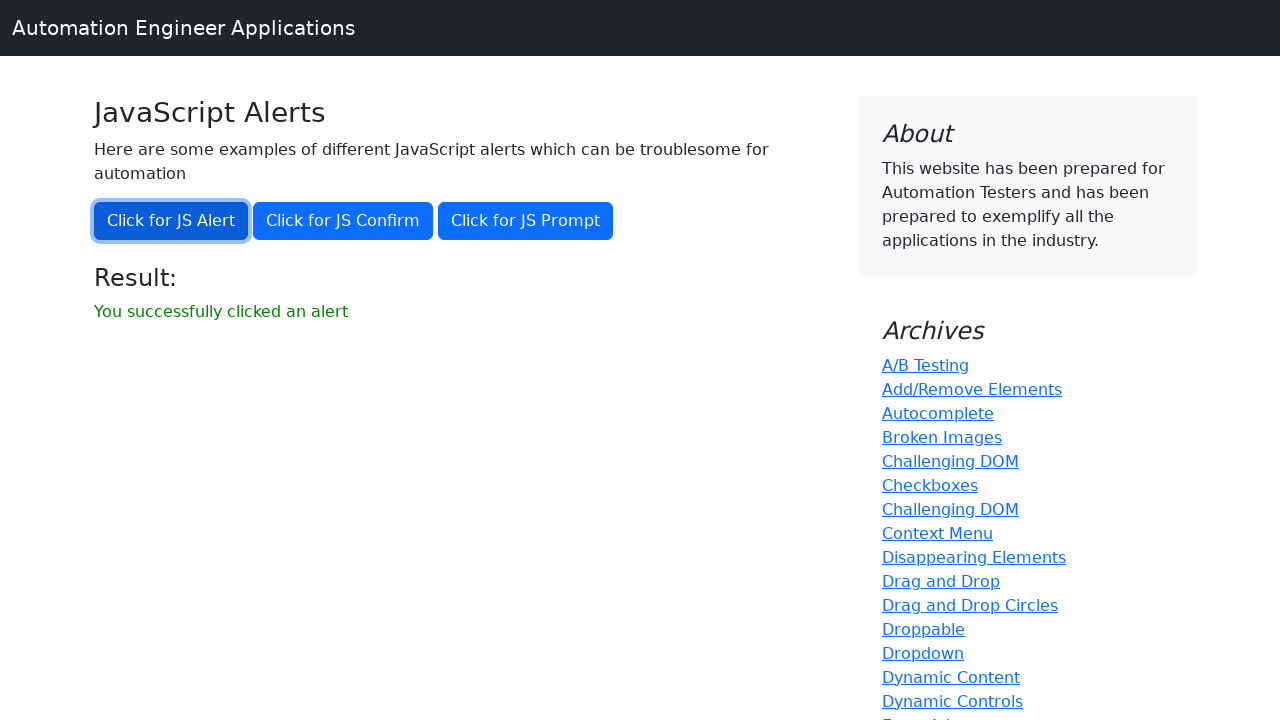

Verified result message displays 'You successfully clicked an alert'
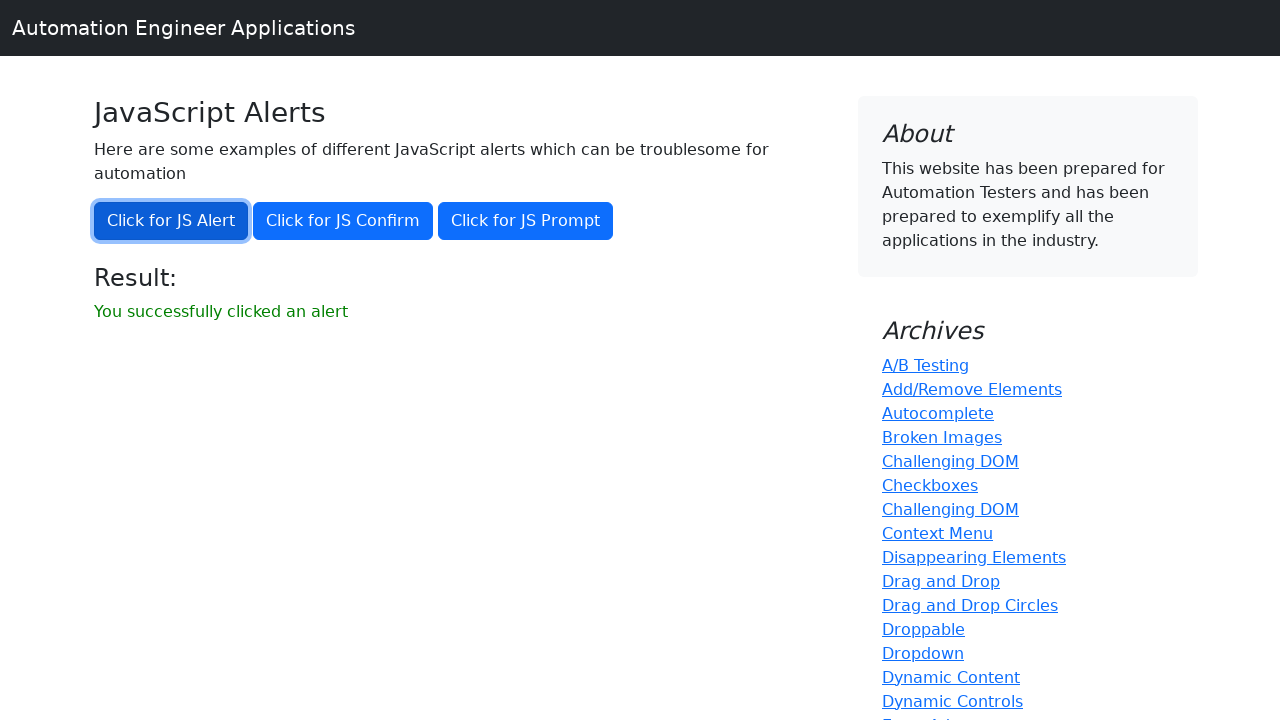

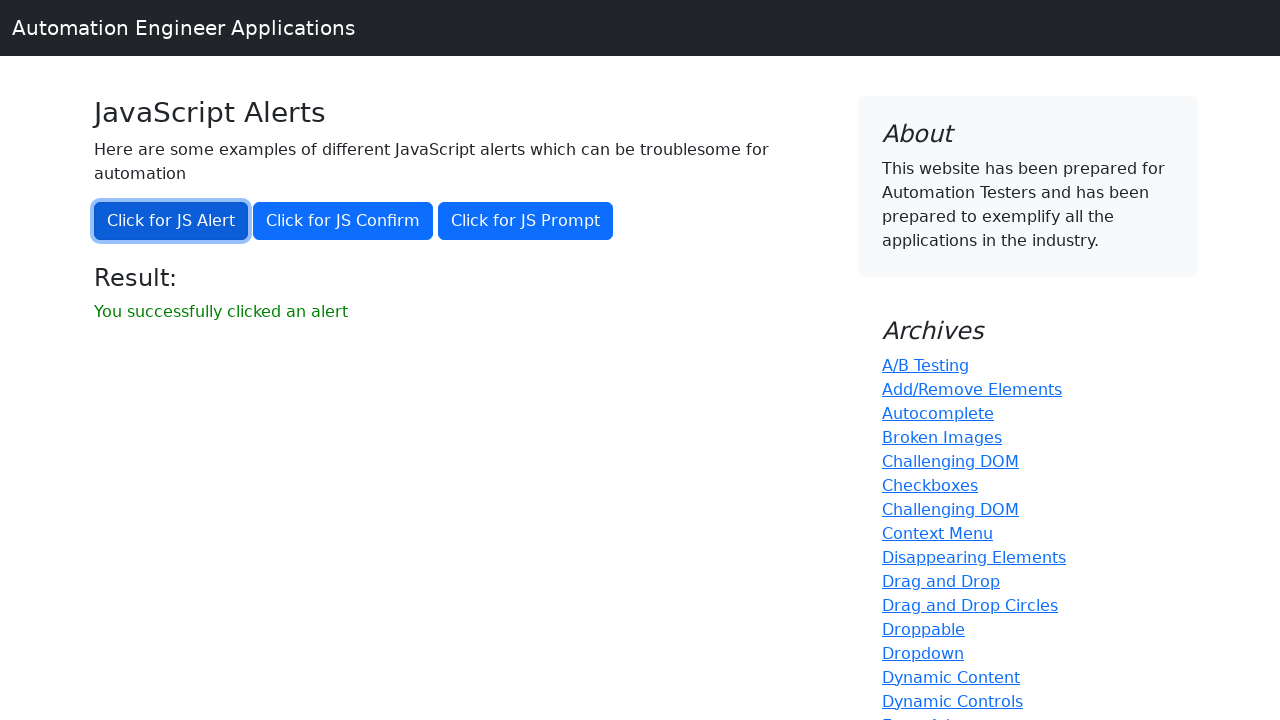